Navigates to the SET Total Return Index page and verifies that index value and update date elements are present on the page

Starting URL: https://www.set.or.th/en/market/index/tri/overview

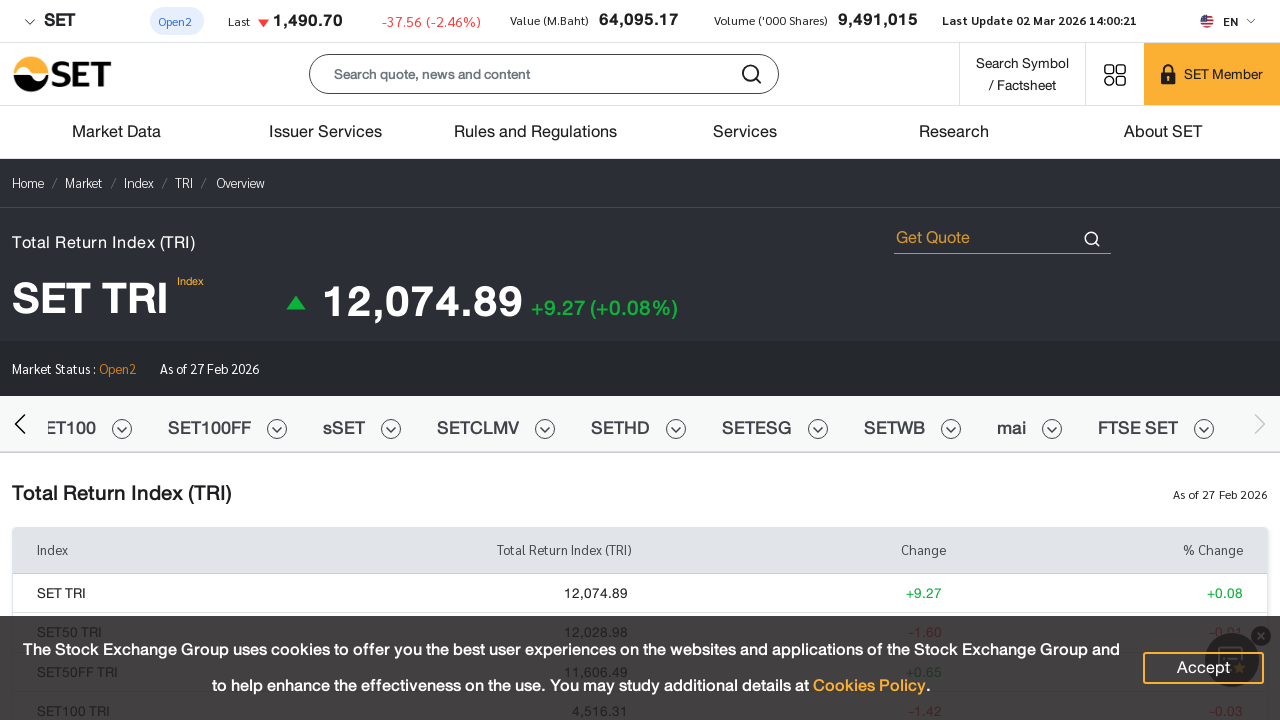

TRI index value element loaded and visible
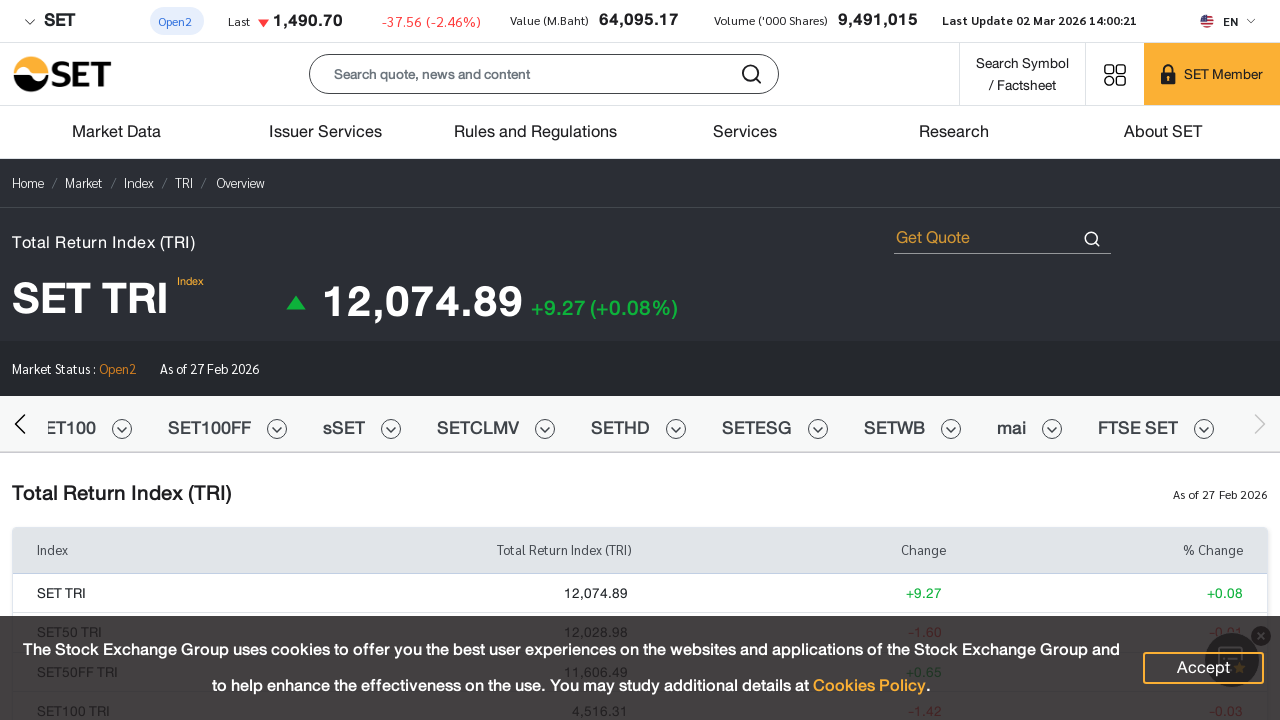

Update date element loaded and visible
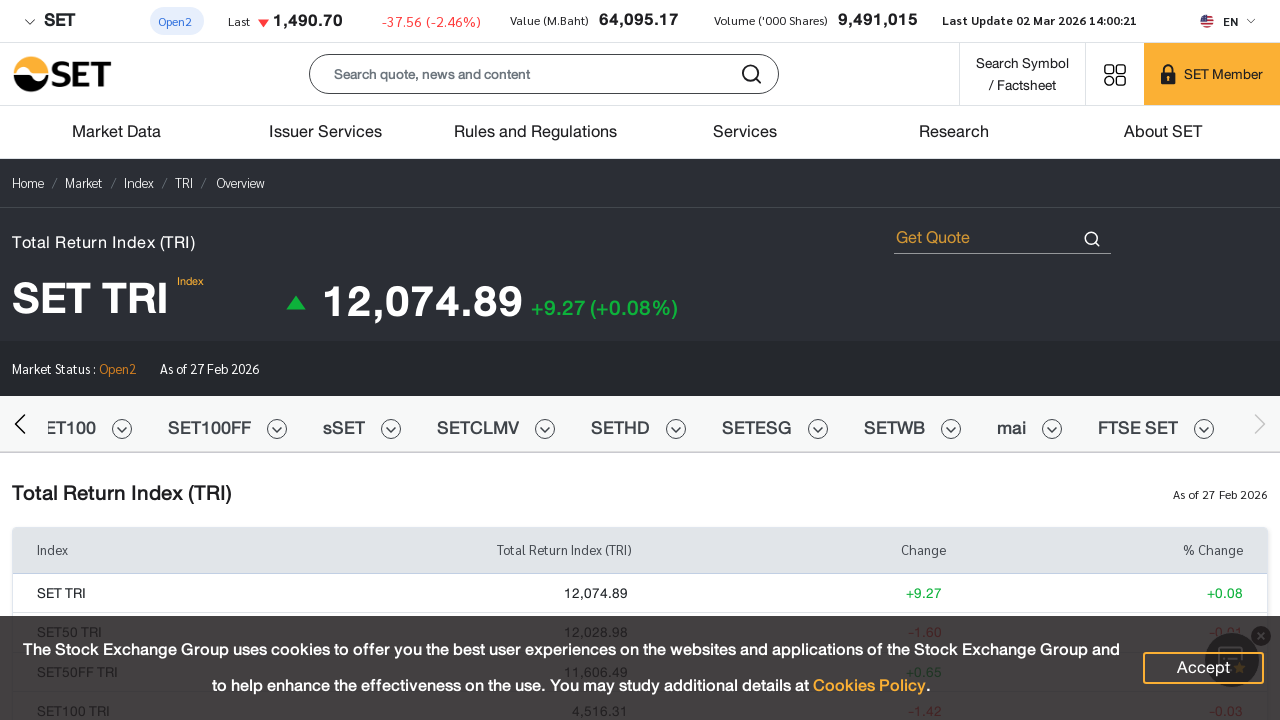

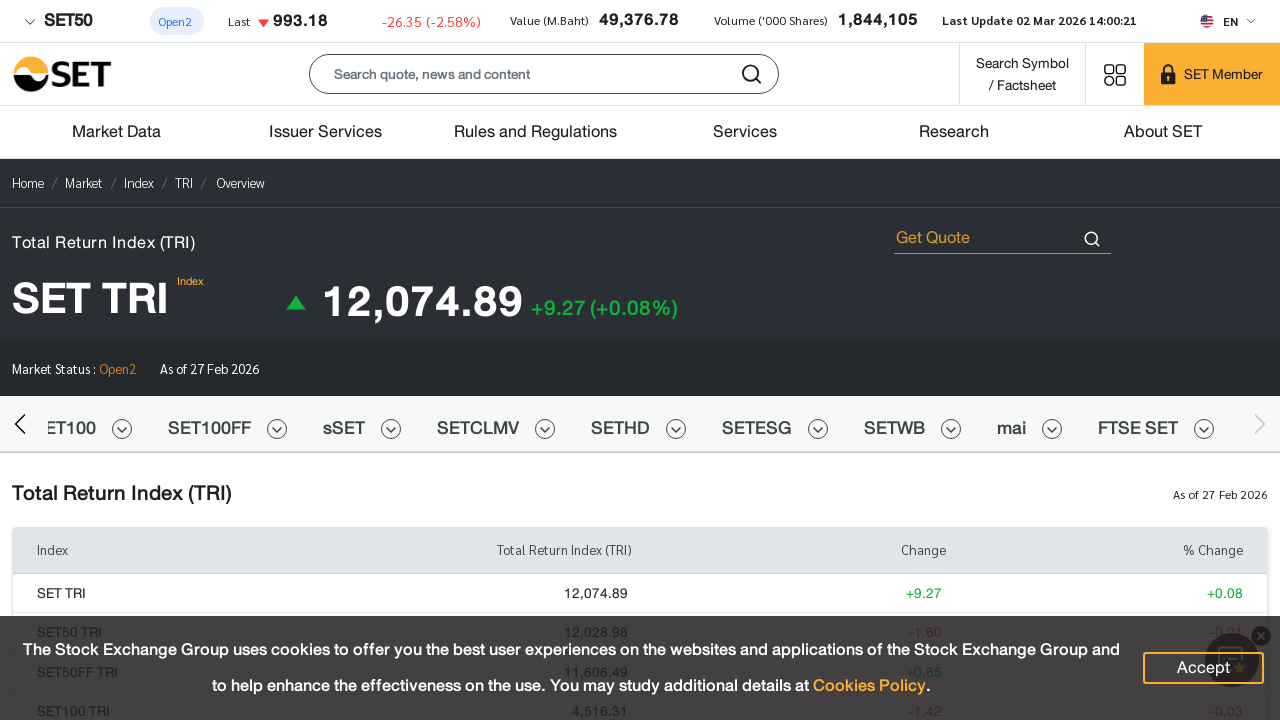